Tests a form submission by filling in name, email, current address, and permanent address fields, then submitting the form

Starting URL: https://demoqa.com/text-box

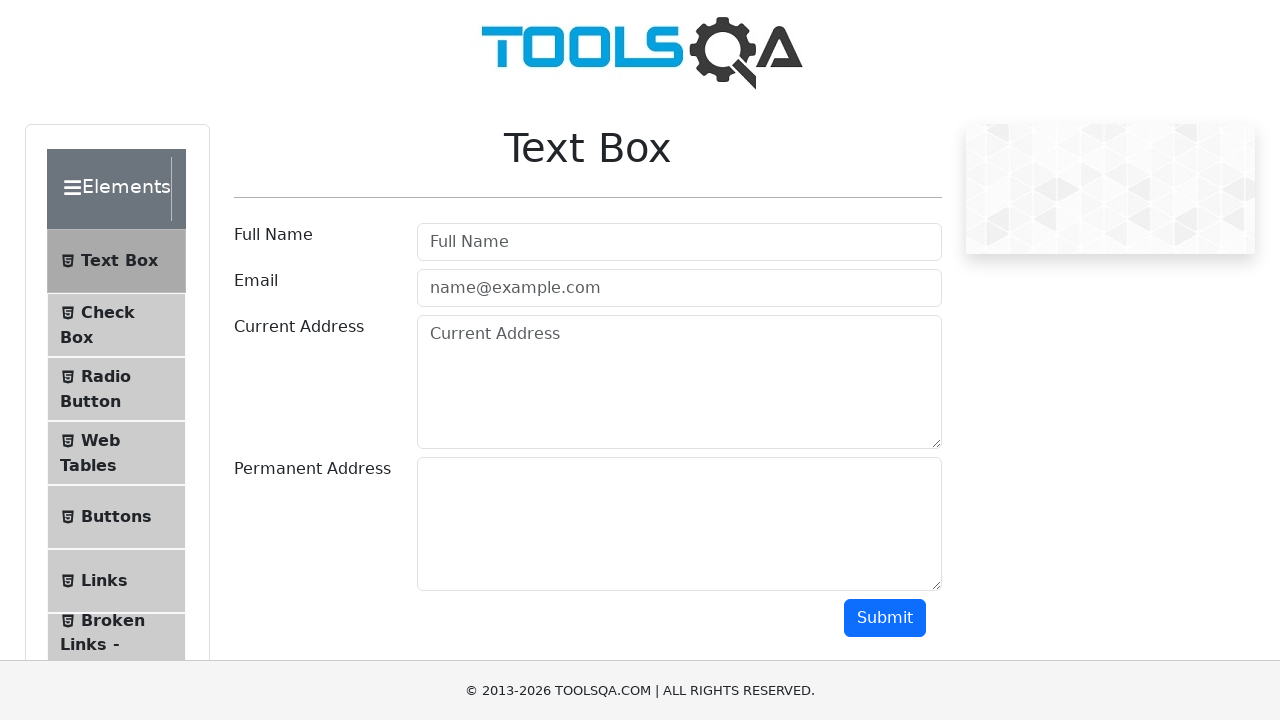

Filled name field with 'Donald Trump' on input#userName
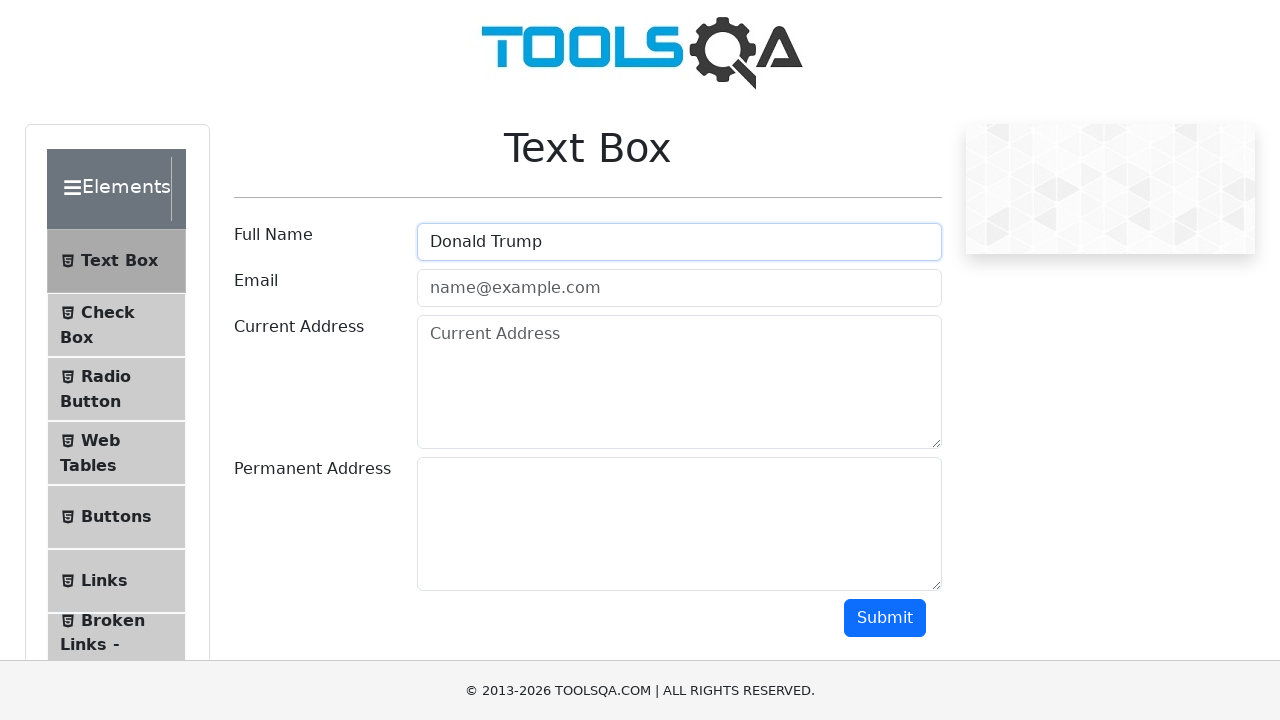

Filled email field with 'donald@trump.org' on input[type='email']
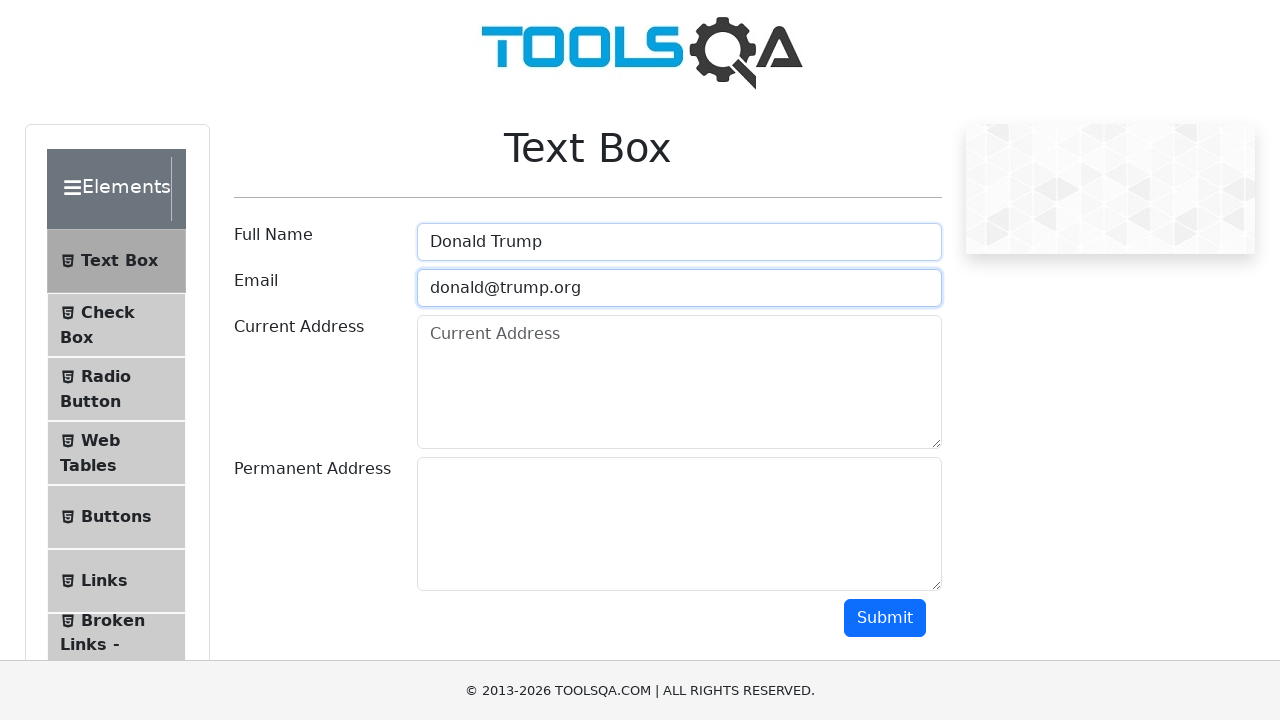

Filled current address field with 'Mar o Lago' on textarea.form-control
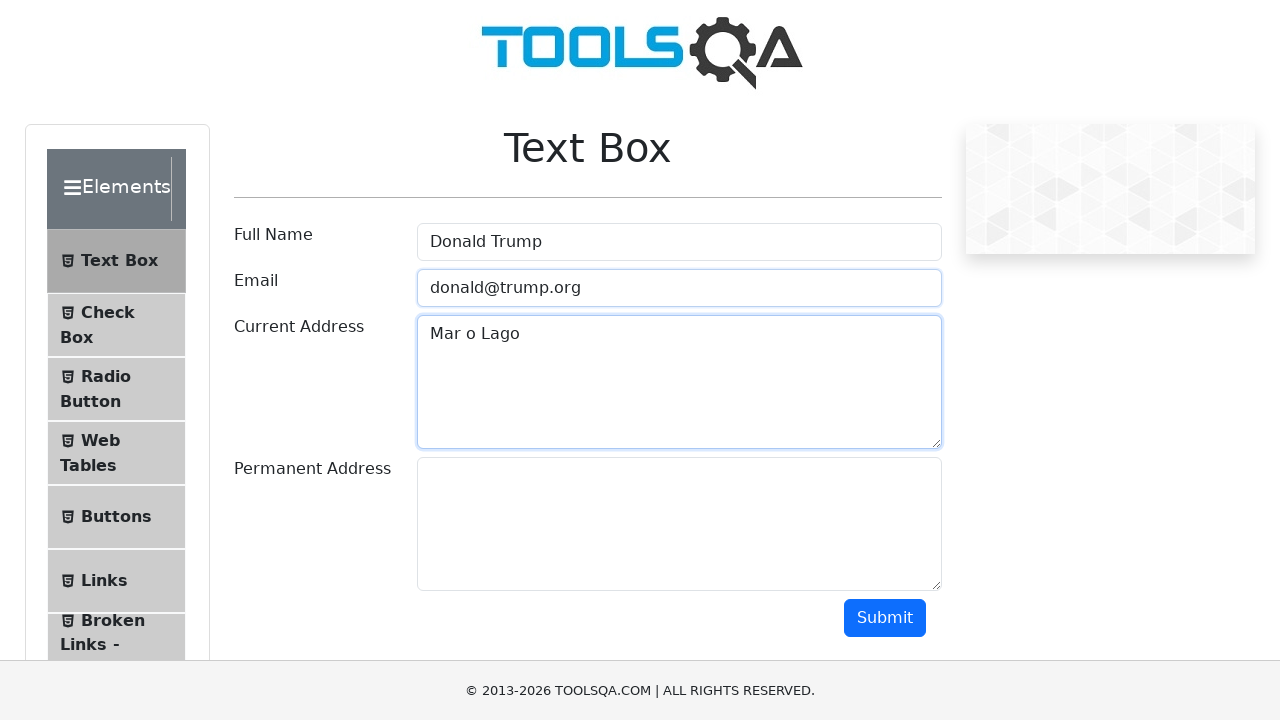

Filled permanent address field with 'Jail' on textarea[class='form-control'][id='permanentAddress']
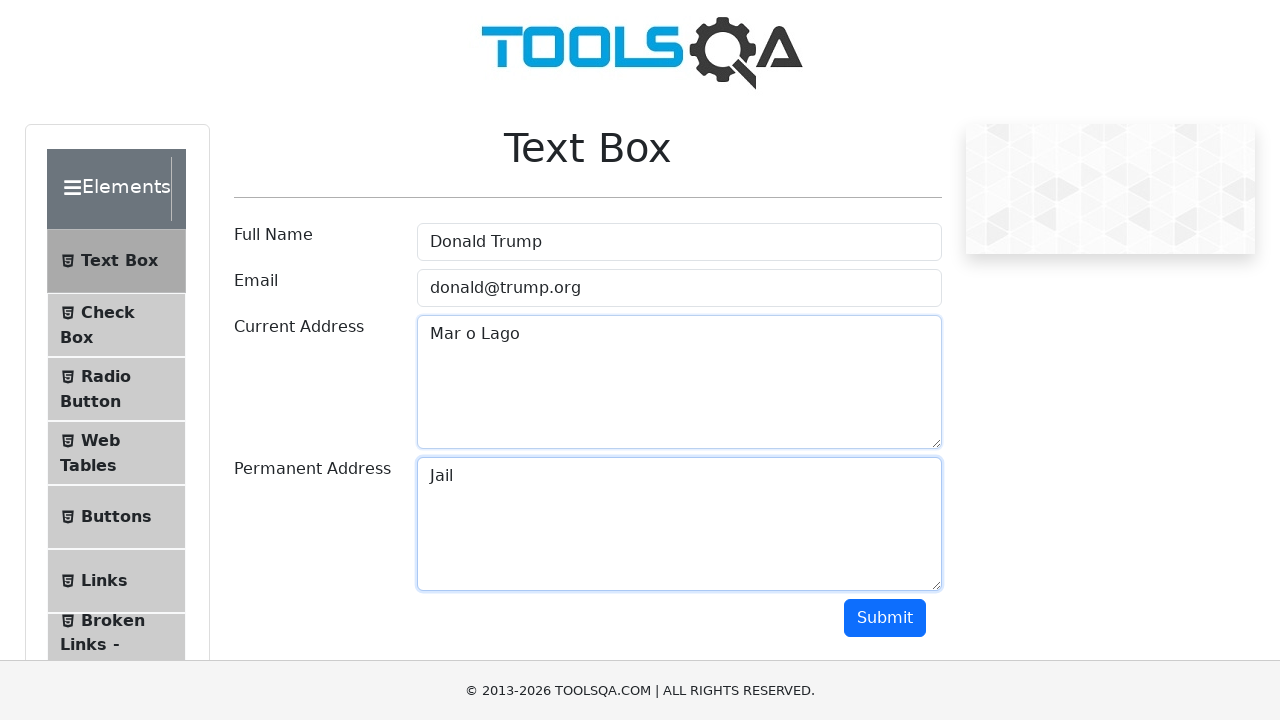

Clicked submit button to submit the form at (885, 618) on button#submit
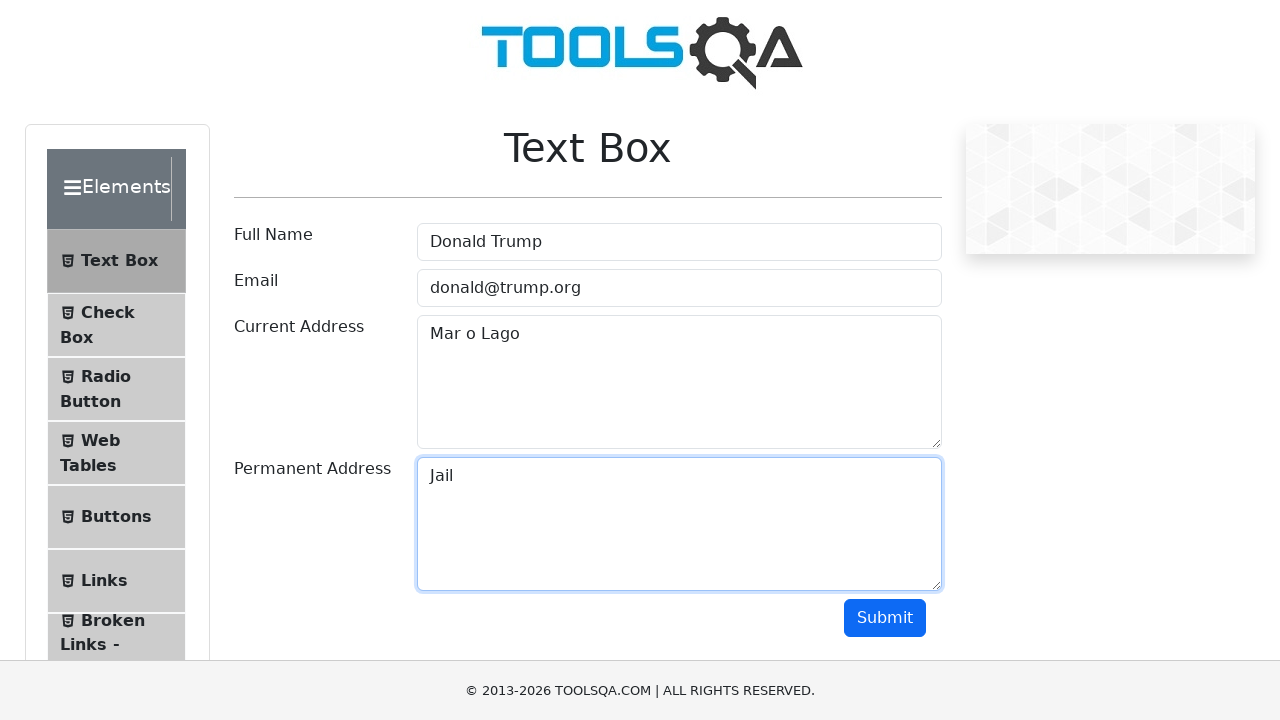

Form submission completed and page stabilized
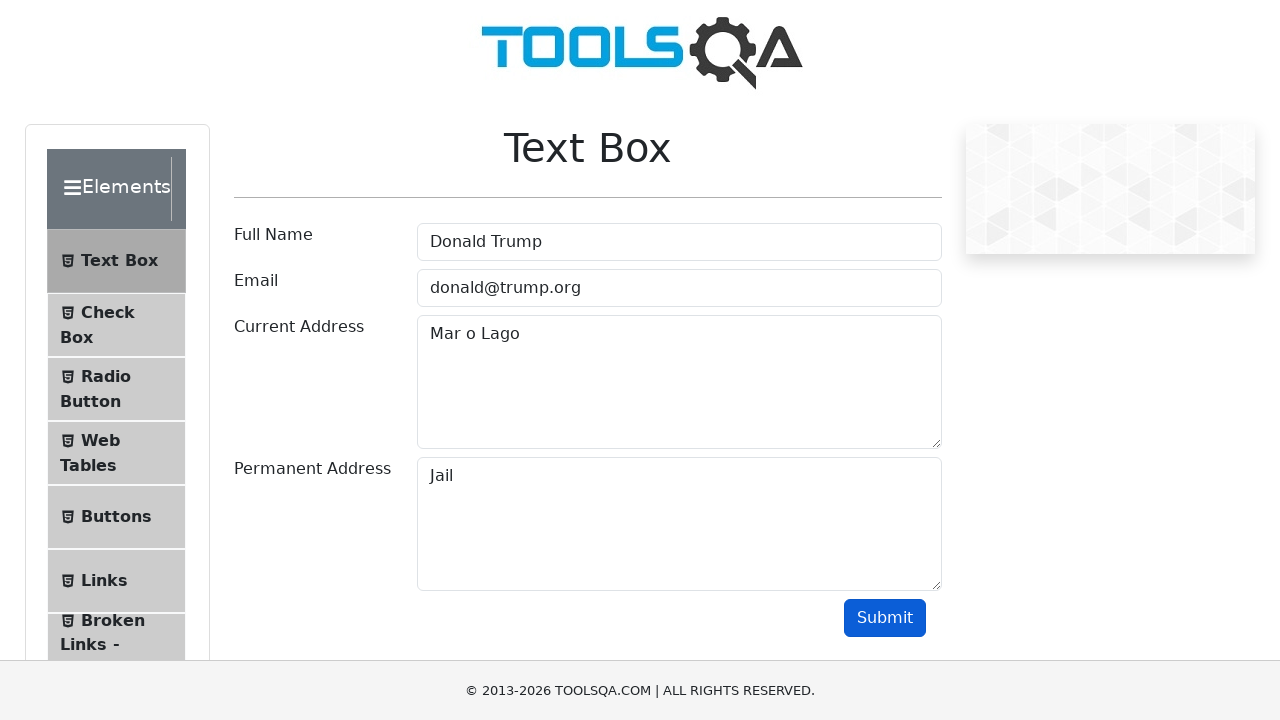

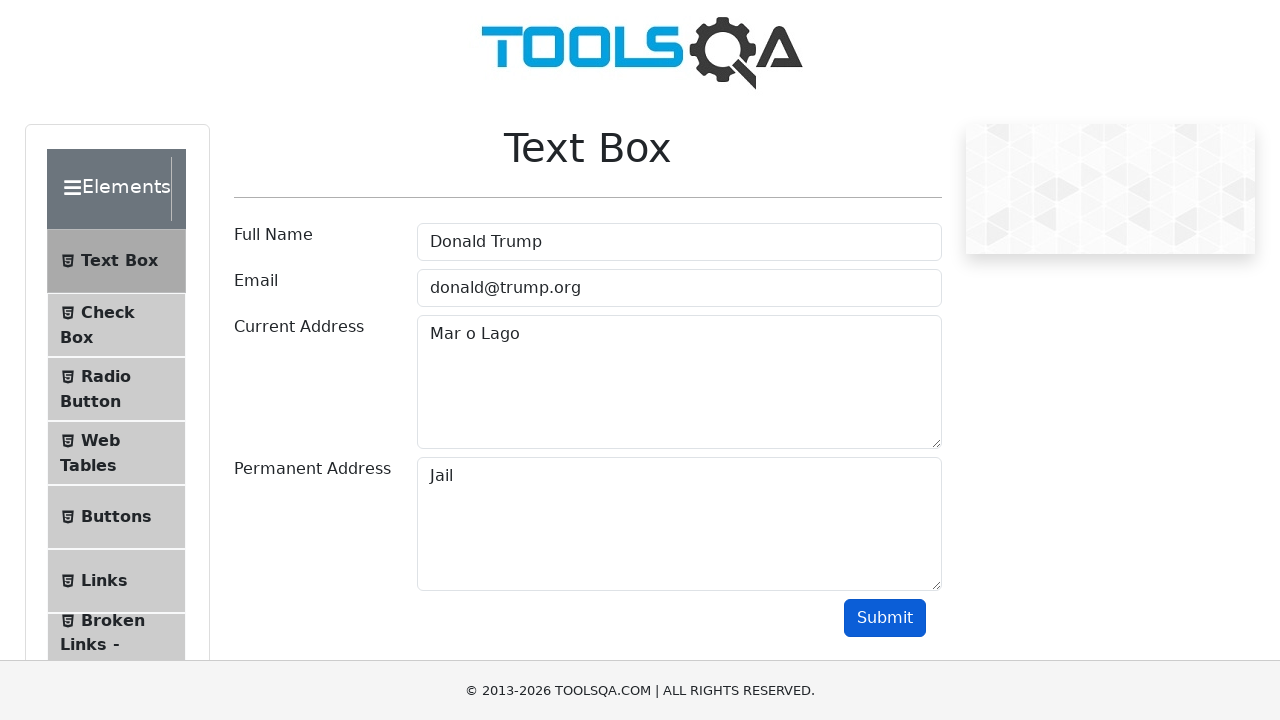